Tests product listing page functionality by searching for products, verifying results count, and adding specific items to cart

Starting URL: https://rahulshettyacademy.com/seleniumPractise/#/

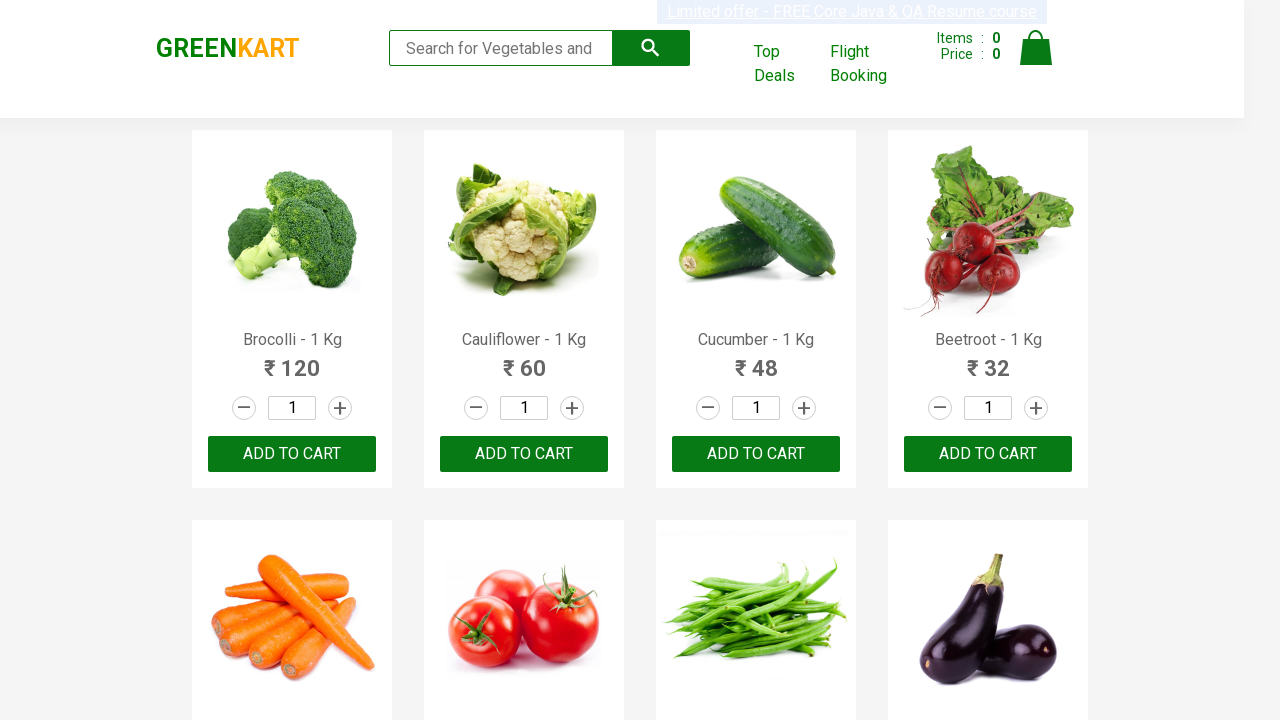

Filled search field with 'ca' to filter products on .search-keyword
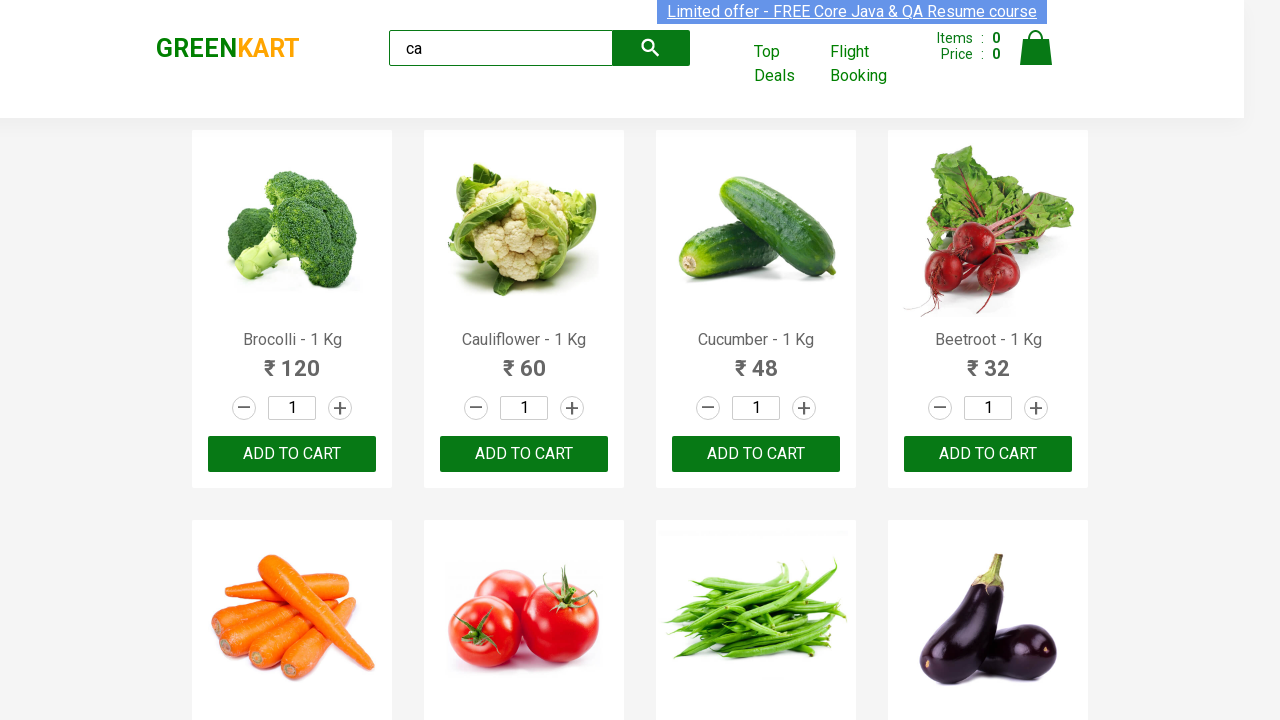

Filtered products loaded and became visible
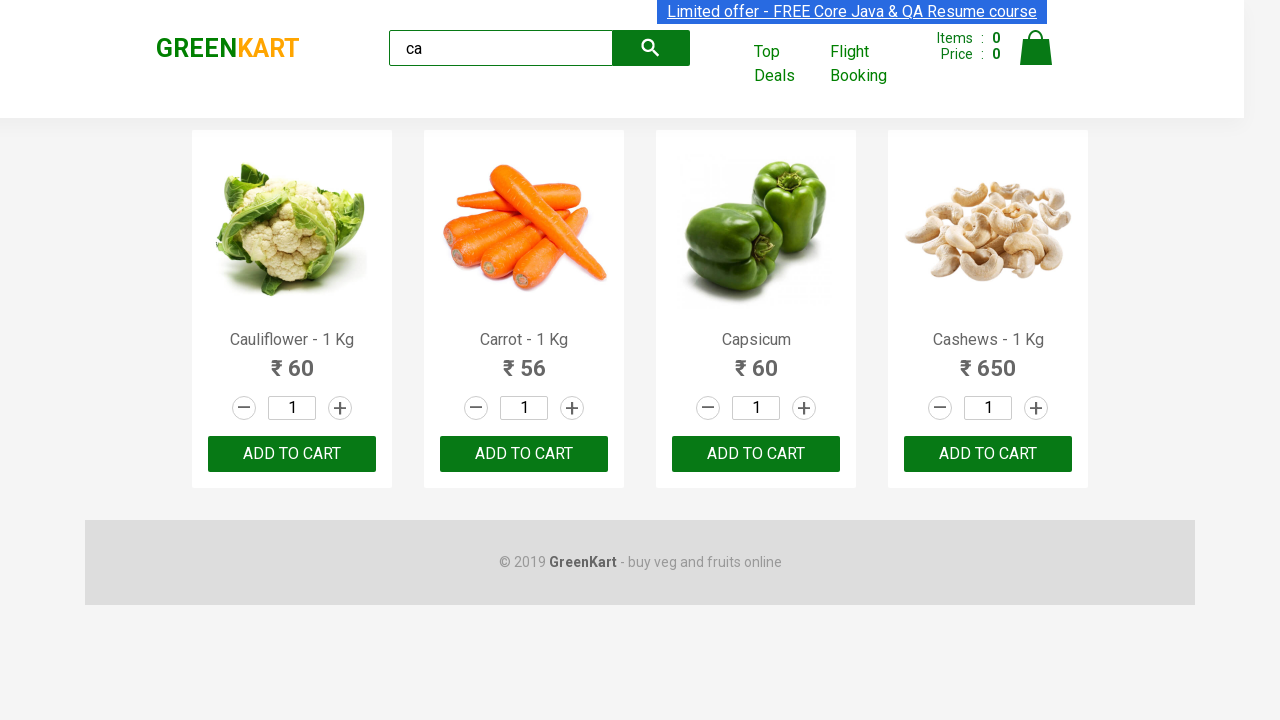

Clicked ADD TO CART button for the third product at (756, 454) on .products .product >> nth=2 >> internal:text="ADD TO CART"i
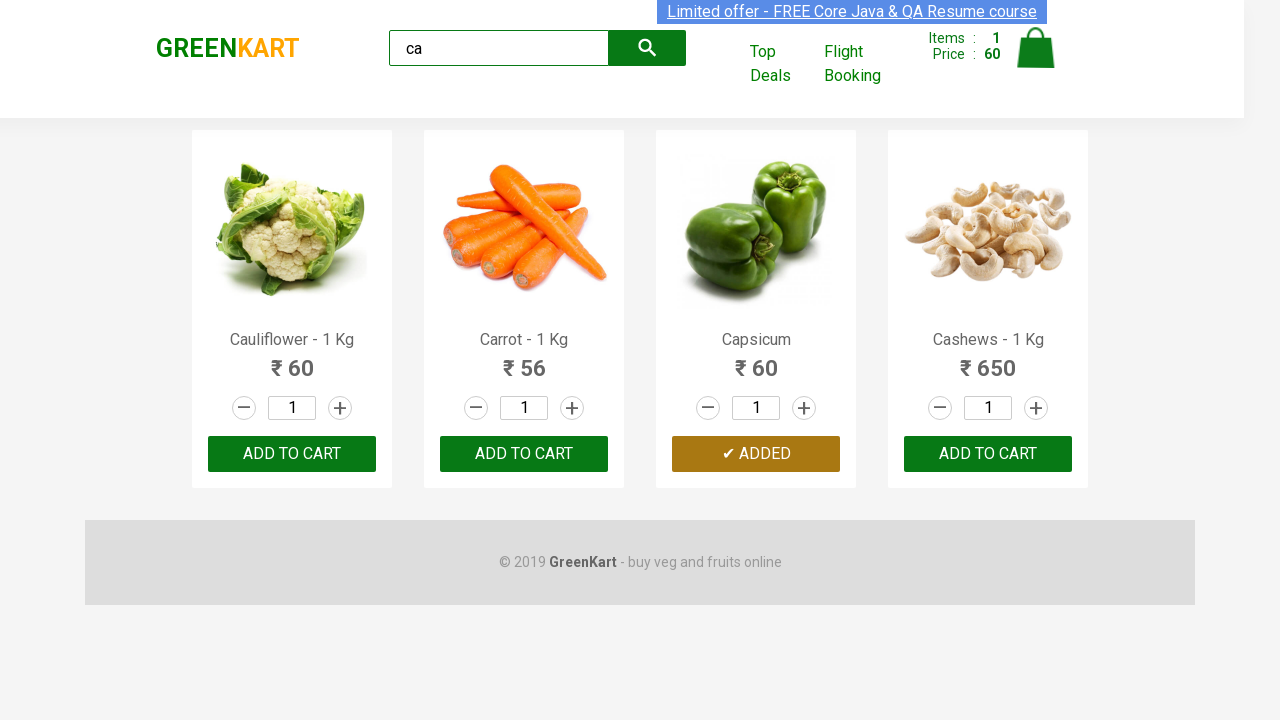

Found and clicked ADD TO CART button for Cashews product at (988, 454) on .products .product >> nth=3 >> button
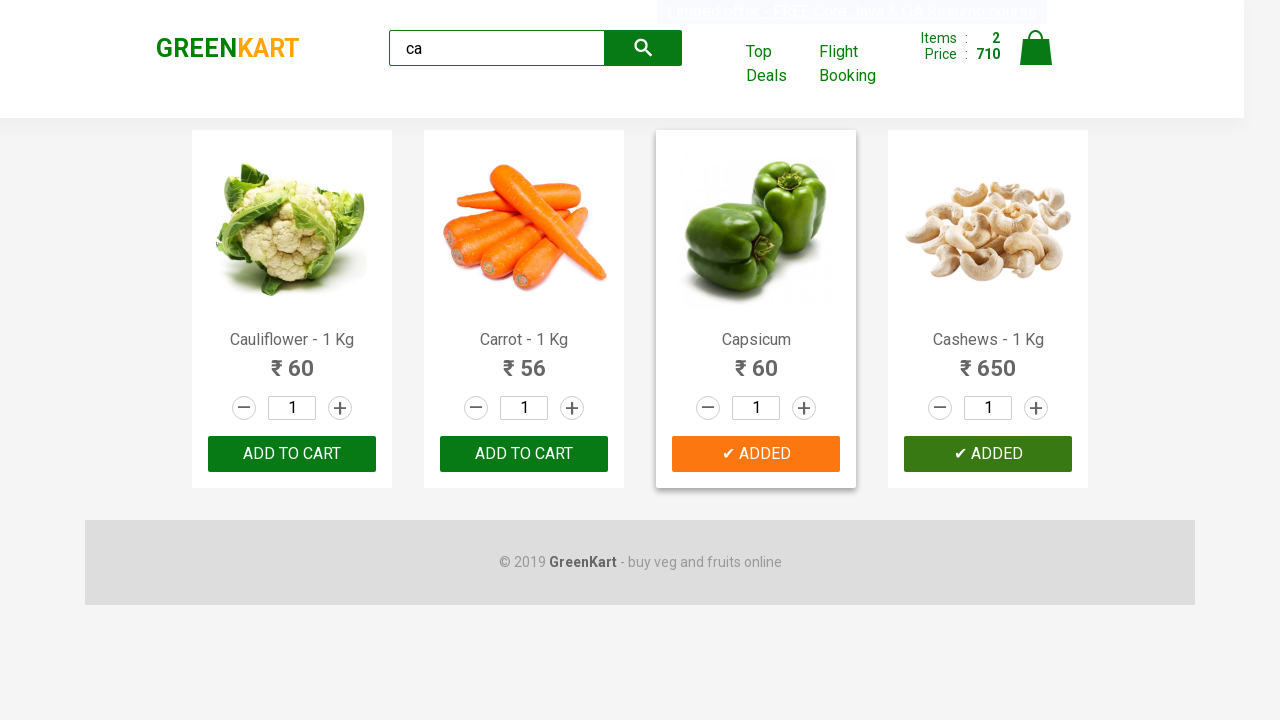

Brand text element loaded and is visible
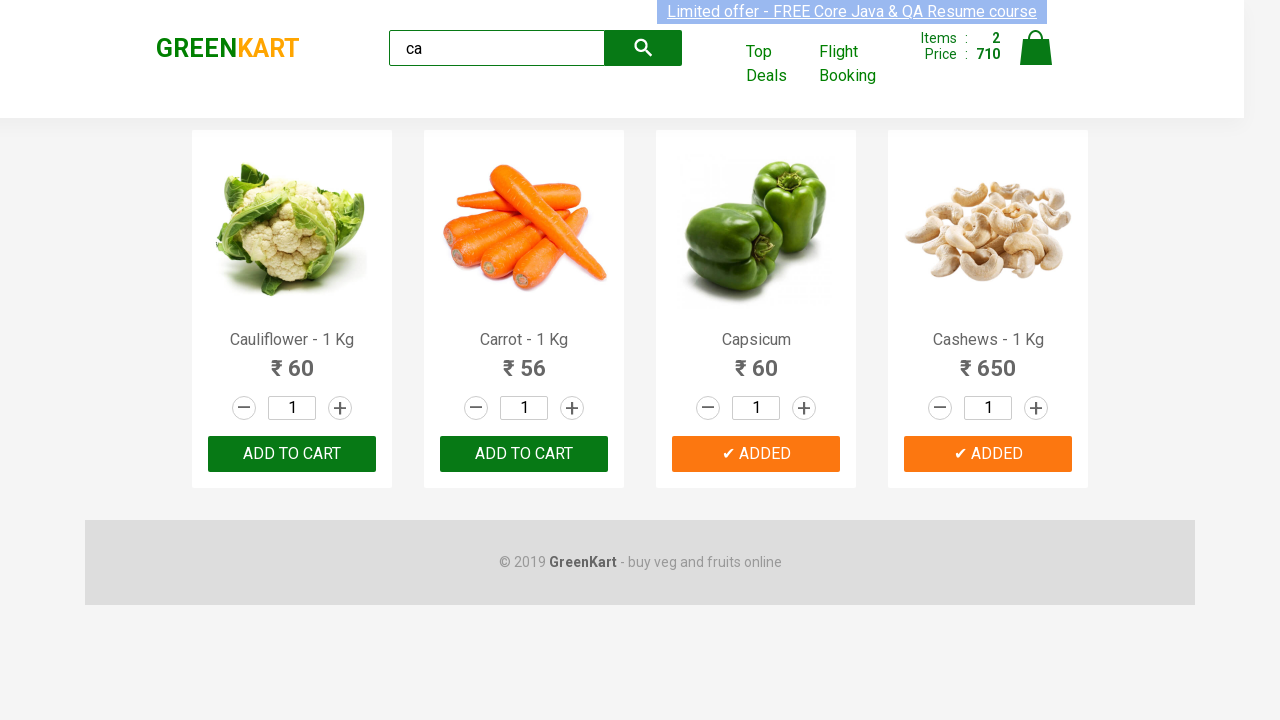

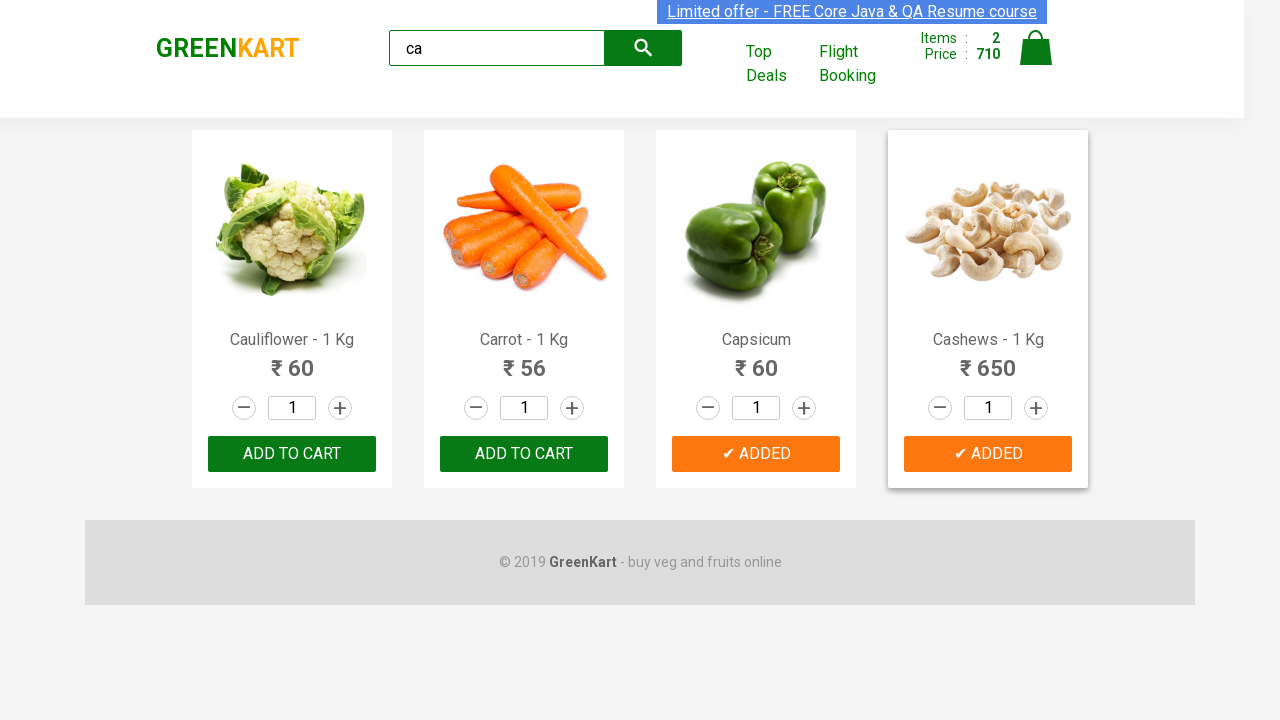